Navigates to Sauce Labs' guinea-pig test page and verifies that the page title is correct. This is a basic page load and title verification test.

Starting URL: https://saucelabs.com/test/guinea-pig

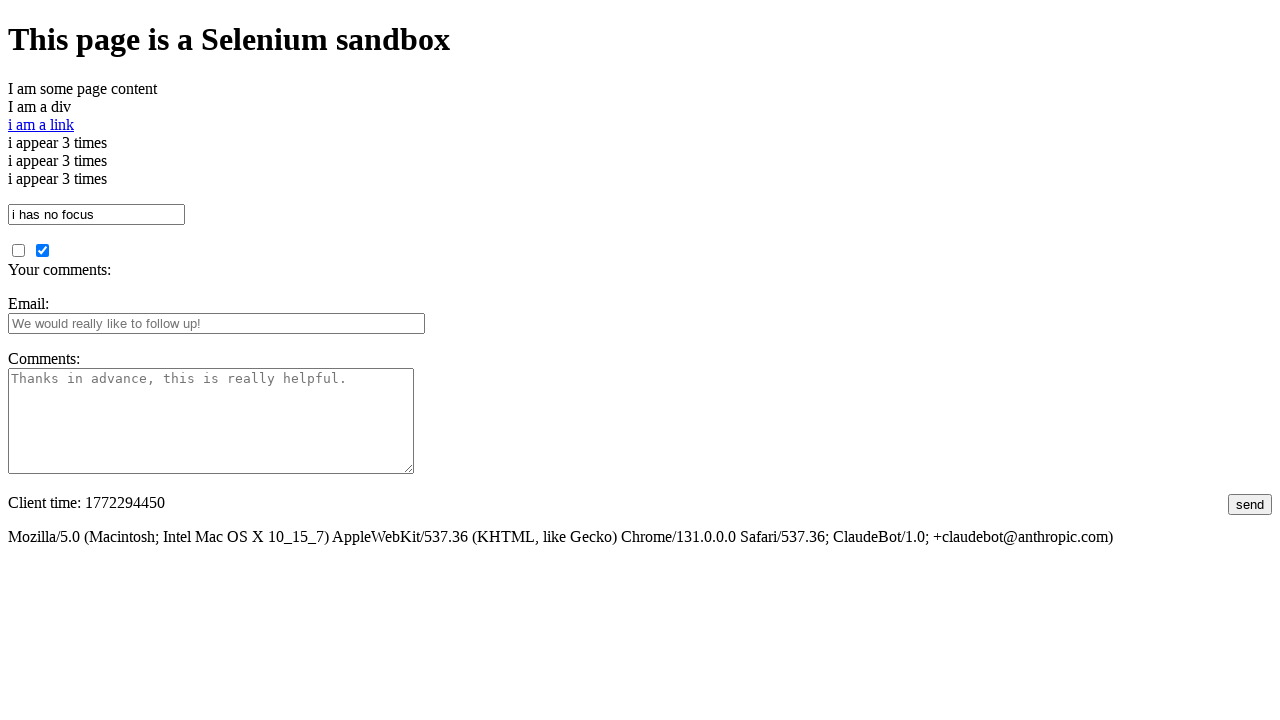

Navigated to Sauce Labs guinea-pig test page
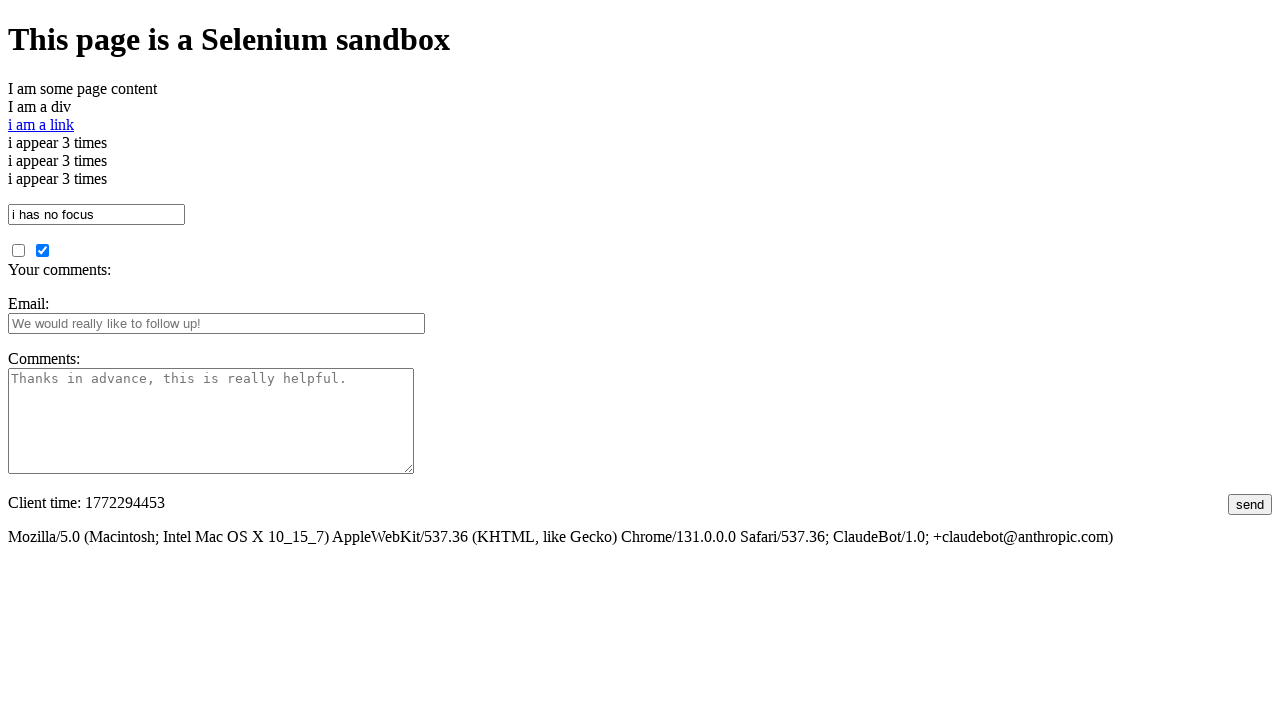

Verified page title is 'I am a page title - Sauce Labs'
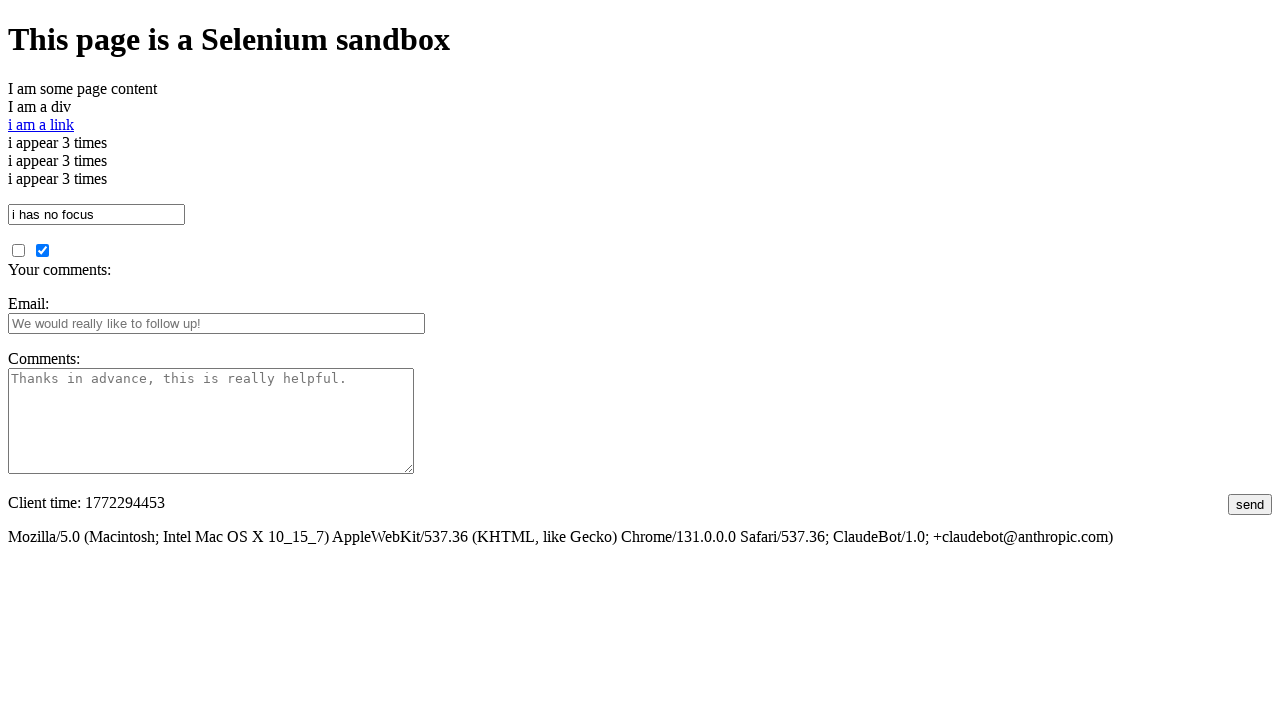

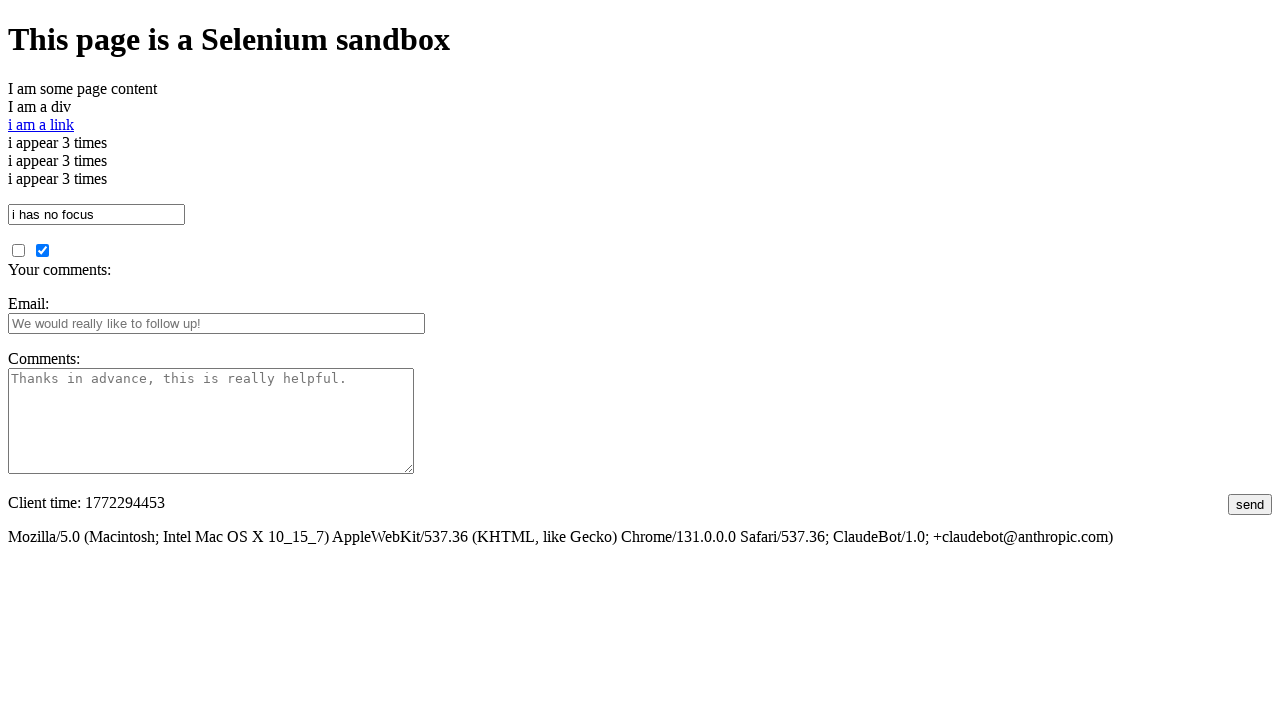